Tests checkbox functionality by navigating to the Checkboxes page and checking an unchecked checkbox

Starting URL: https://practice.cydeo.com/

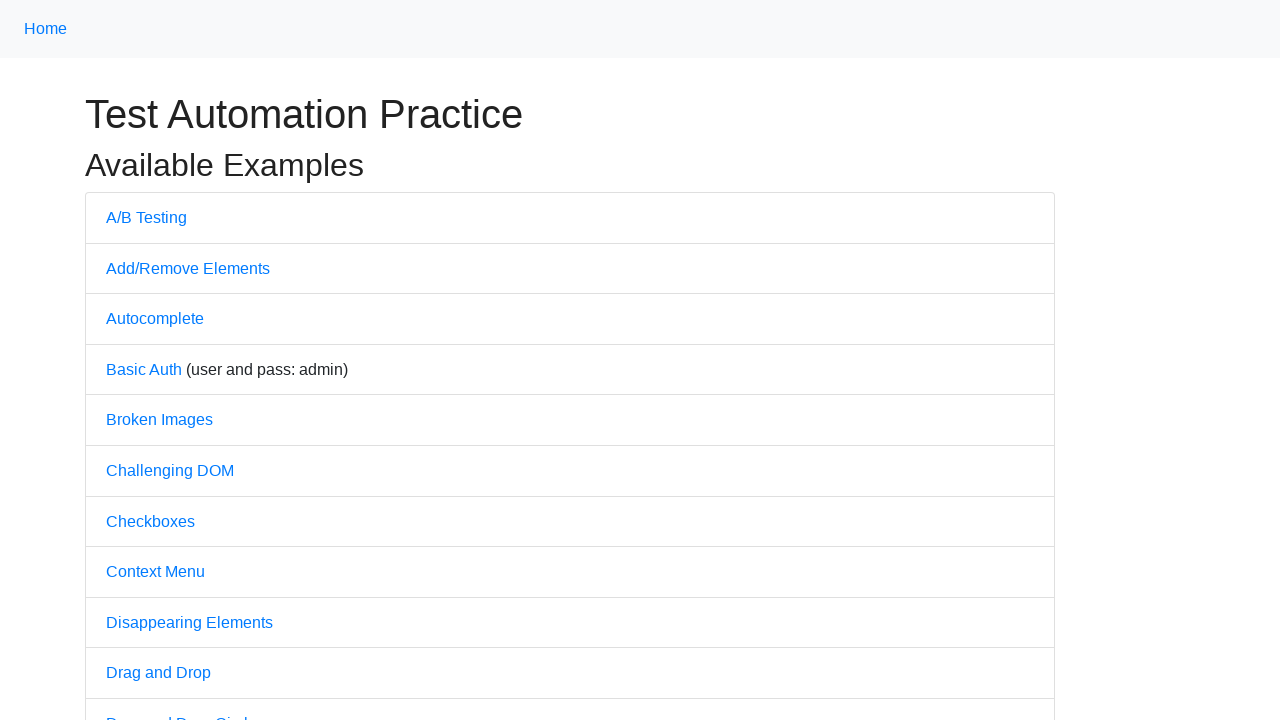

Clicked on Checkboxes link to navigate to Checkboxes page at (150, 521) on text='Checkboxes'
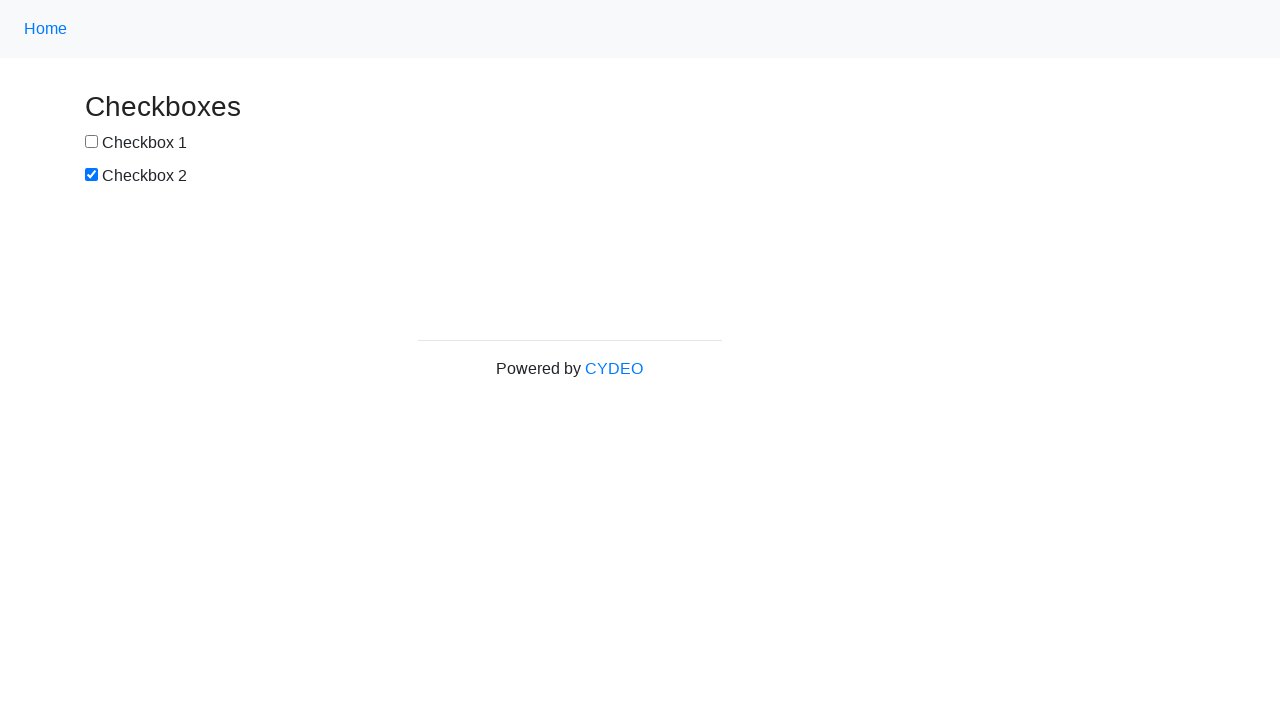

Checked the first checkbox using check() method at (92, 142) on input#box1
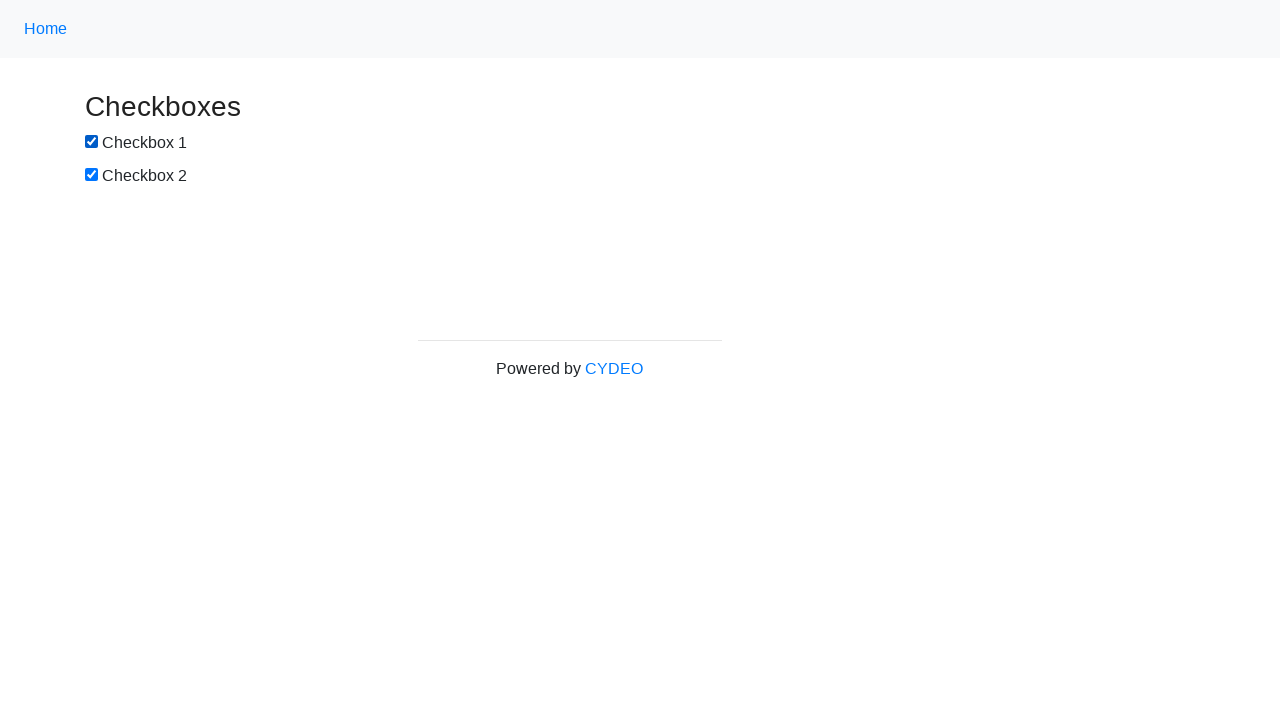

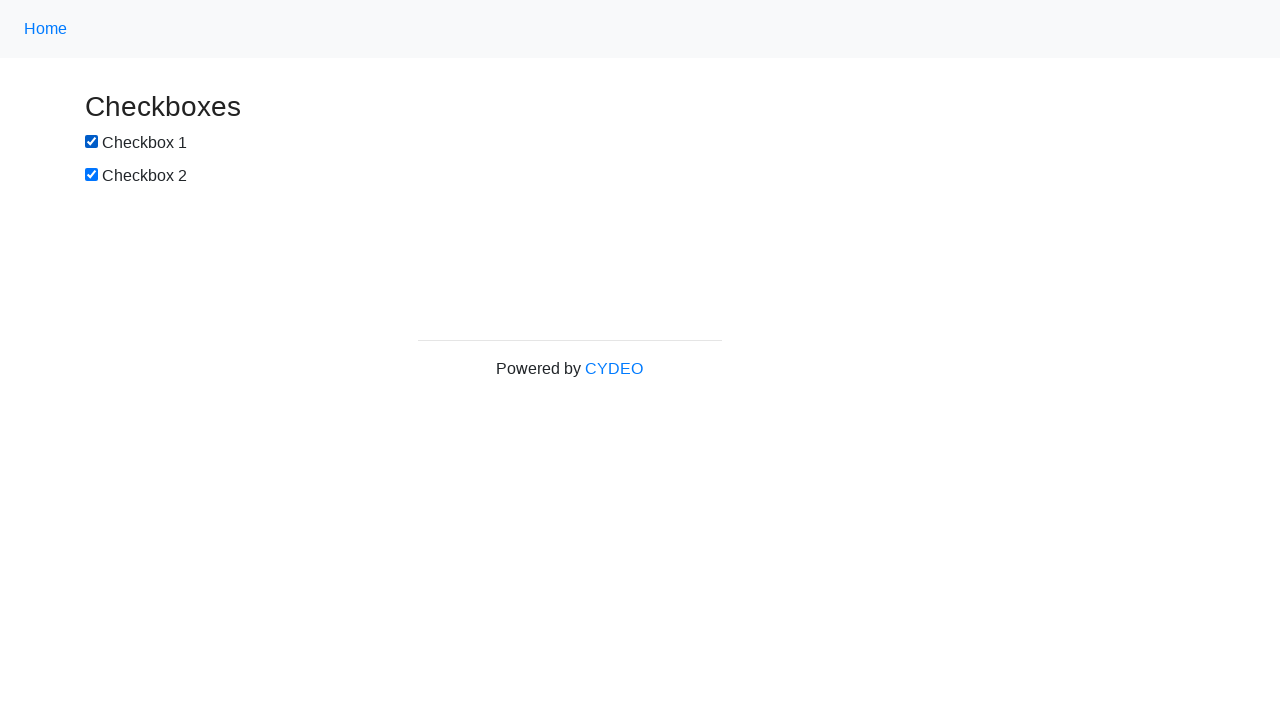